Tests that edits are cancelled when pressing Escape during editing.

Starting URL: https://demo.playwright.dev/todomvc

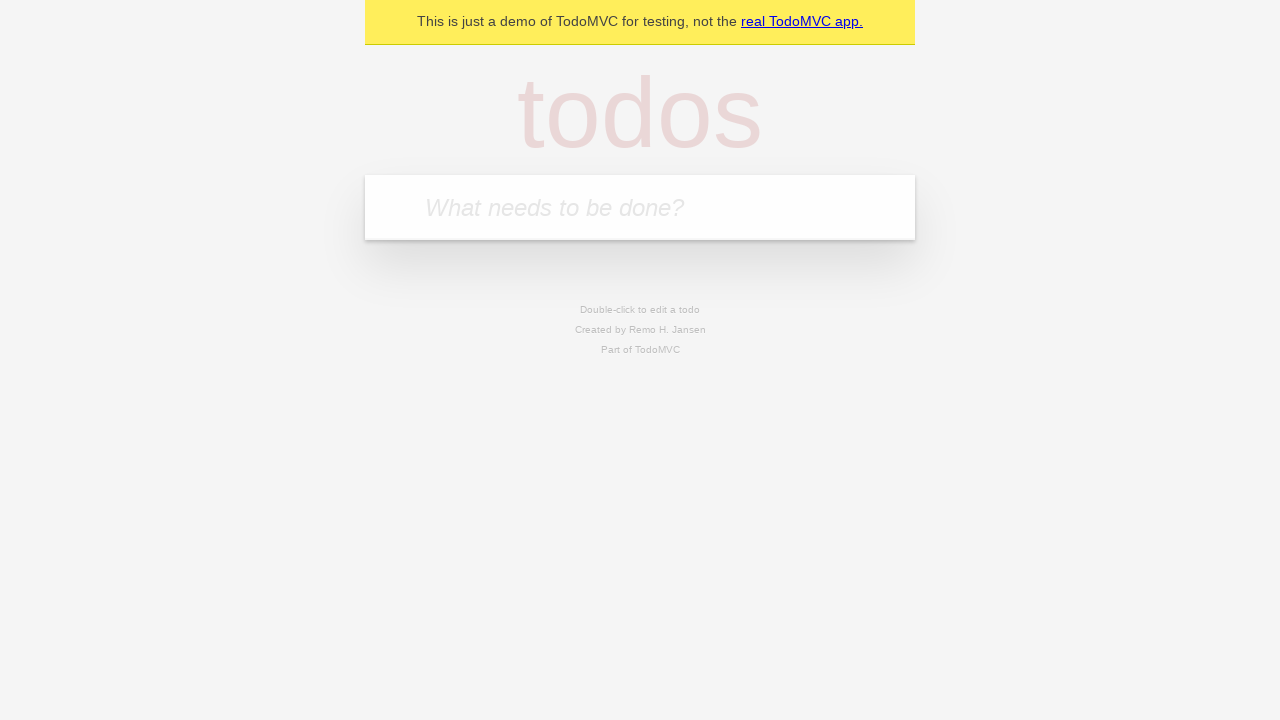

Filled todo input with 'buy some cheese' on internal:attr=[placeholder="What needs to be done?"i]
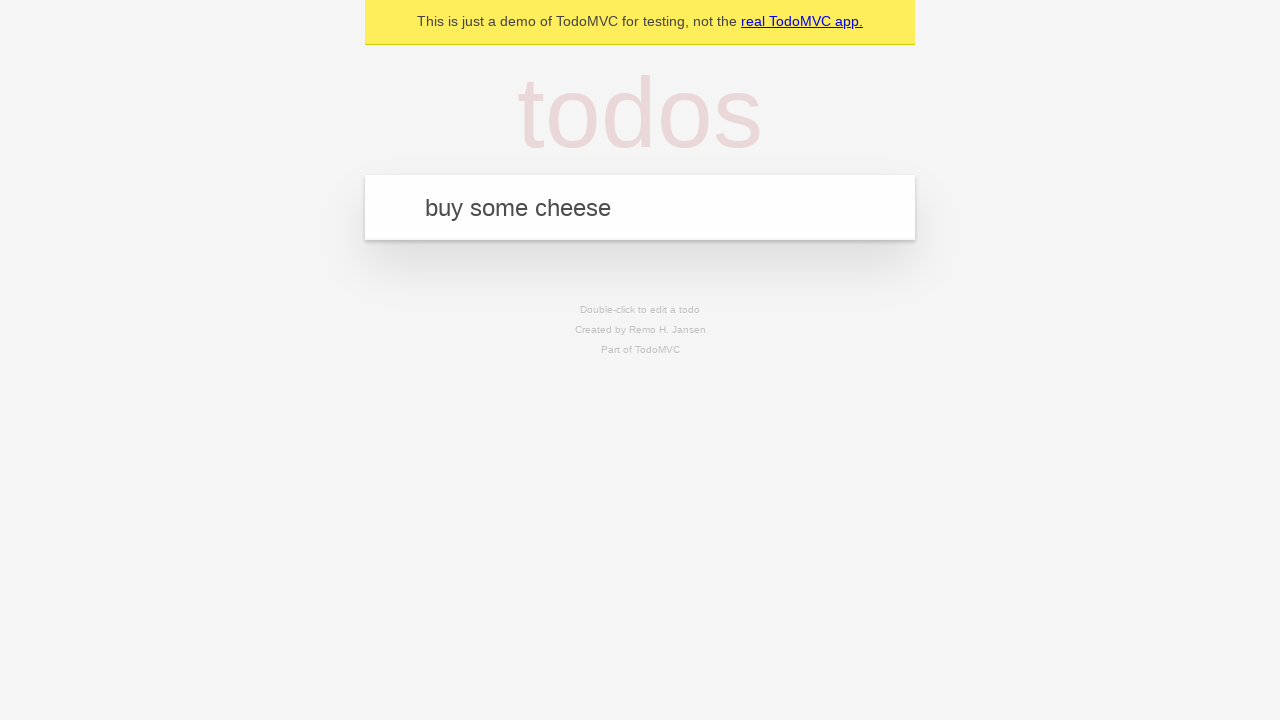

Pressed Enter to create first todo on internal:attr=[placeholder="What needs to be done?"i]
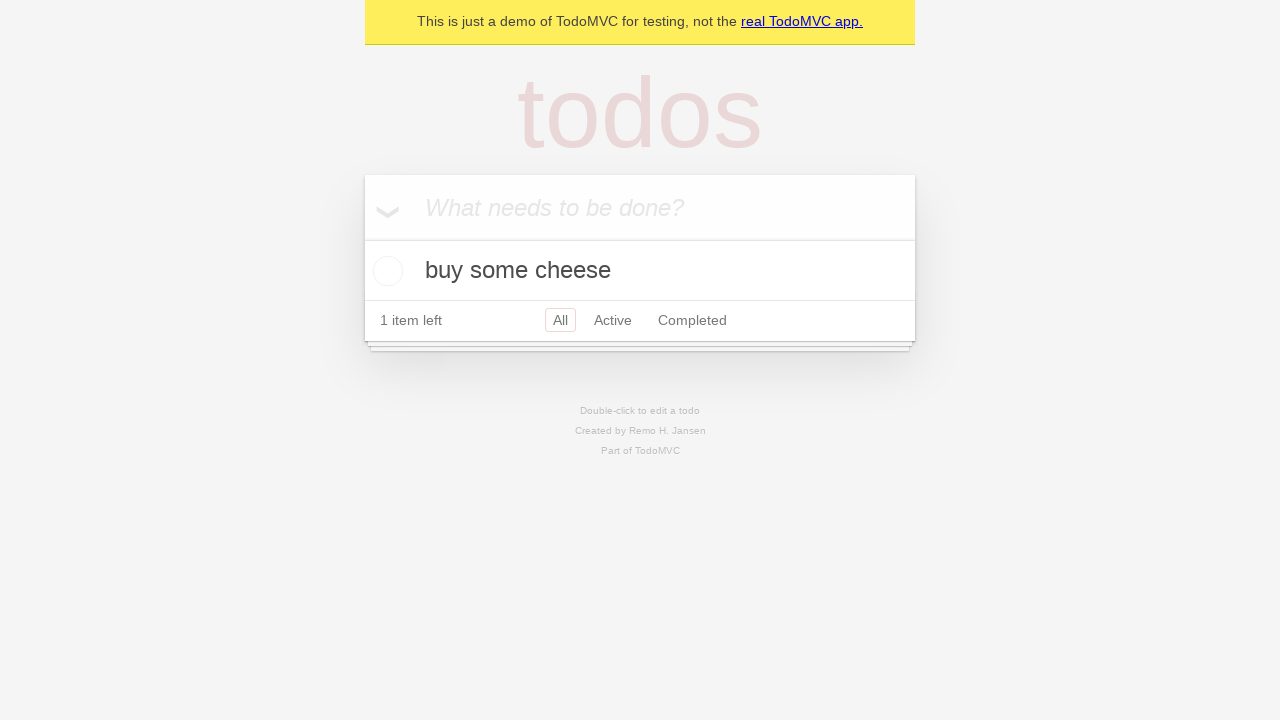

Filled todo input with 'feed the cat' on internal:attr=[placeholder="What needs to be done?"i]
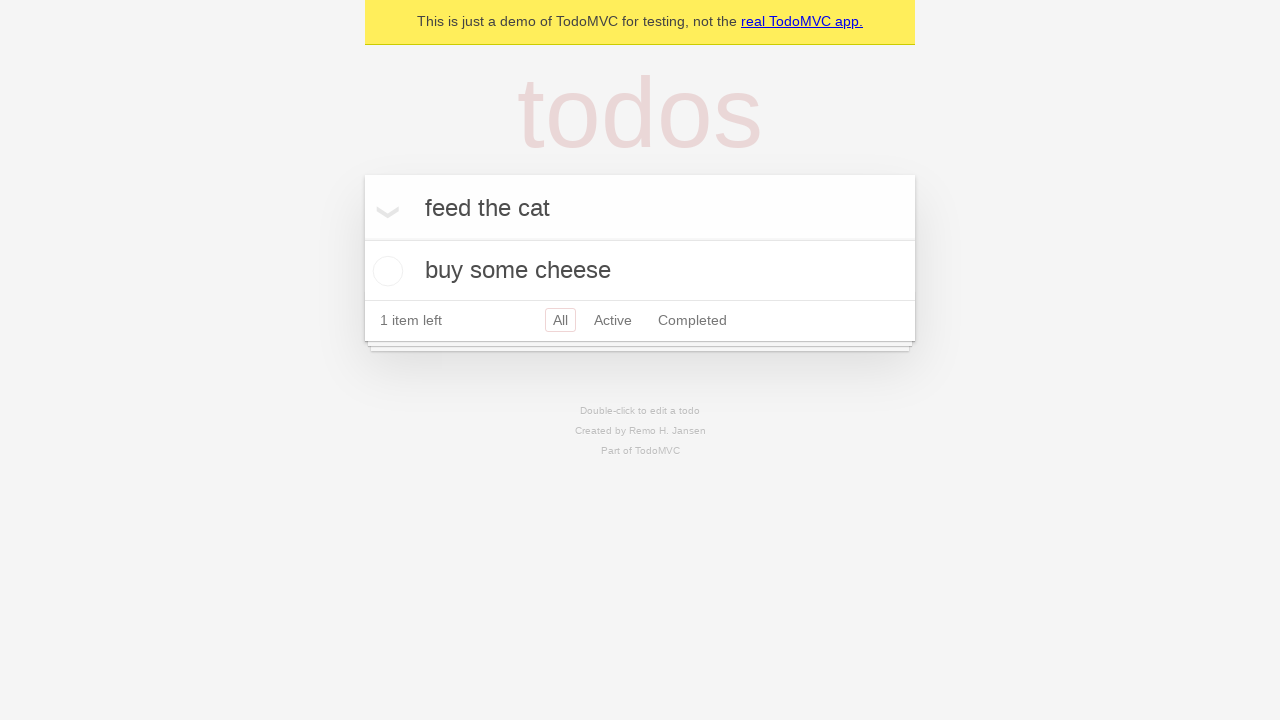

Pressed Enter to create second todo on internal:attr=[placeholder="What needs to be done?"i]
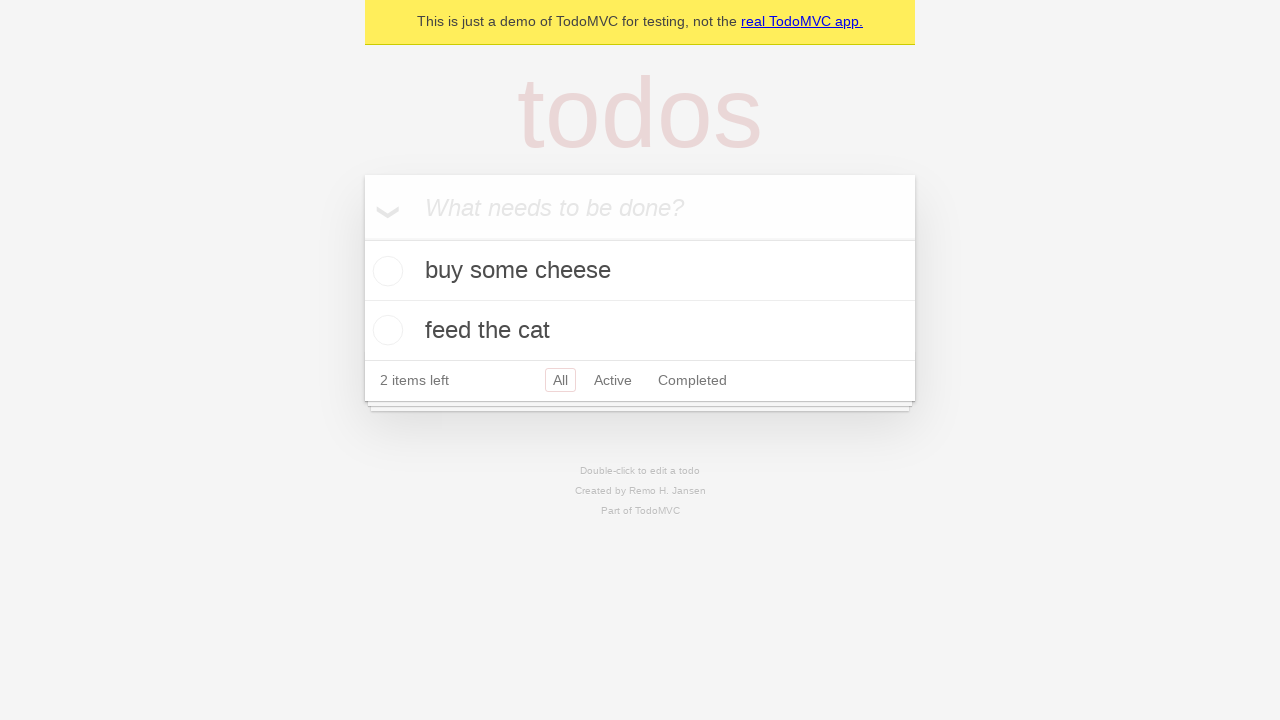

Filled todo input with 'book a doctors appointment' on internal:attr=[placeholder="What needs to be done?"i]
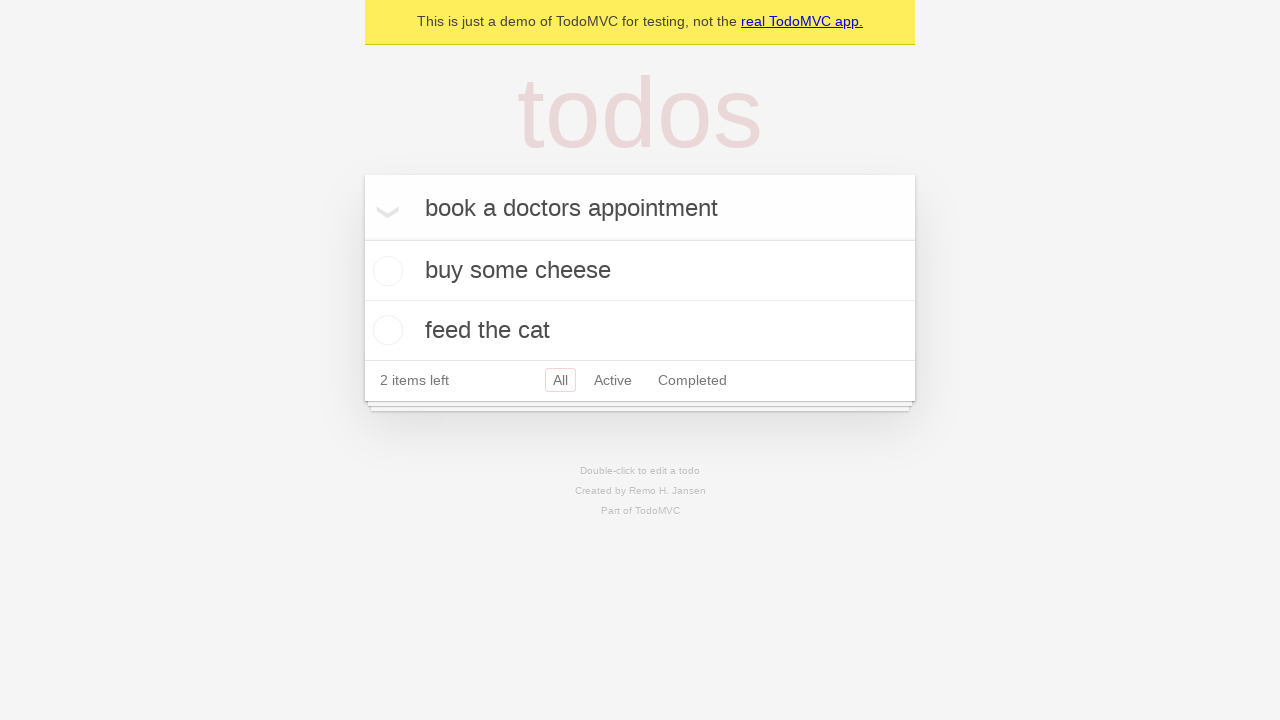

Pressed Enter to create third todo on internal:attr=[placeholder="What needs to be done?"i]
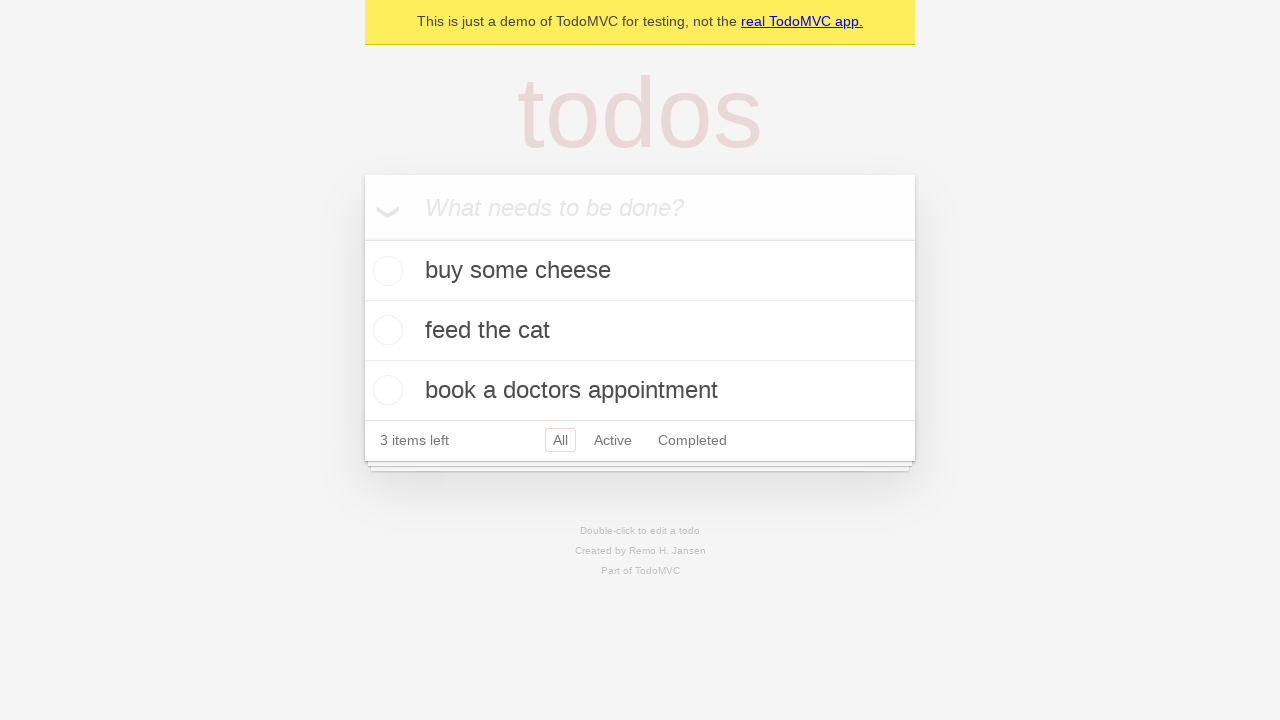

Double-clicked second todo to enter edit mode at (640, 331) on internal:testid=[data-testid="todo-item"s] >> nth=1
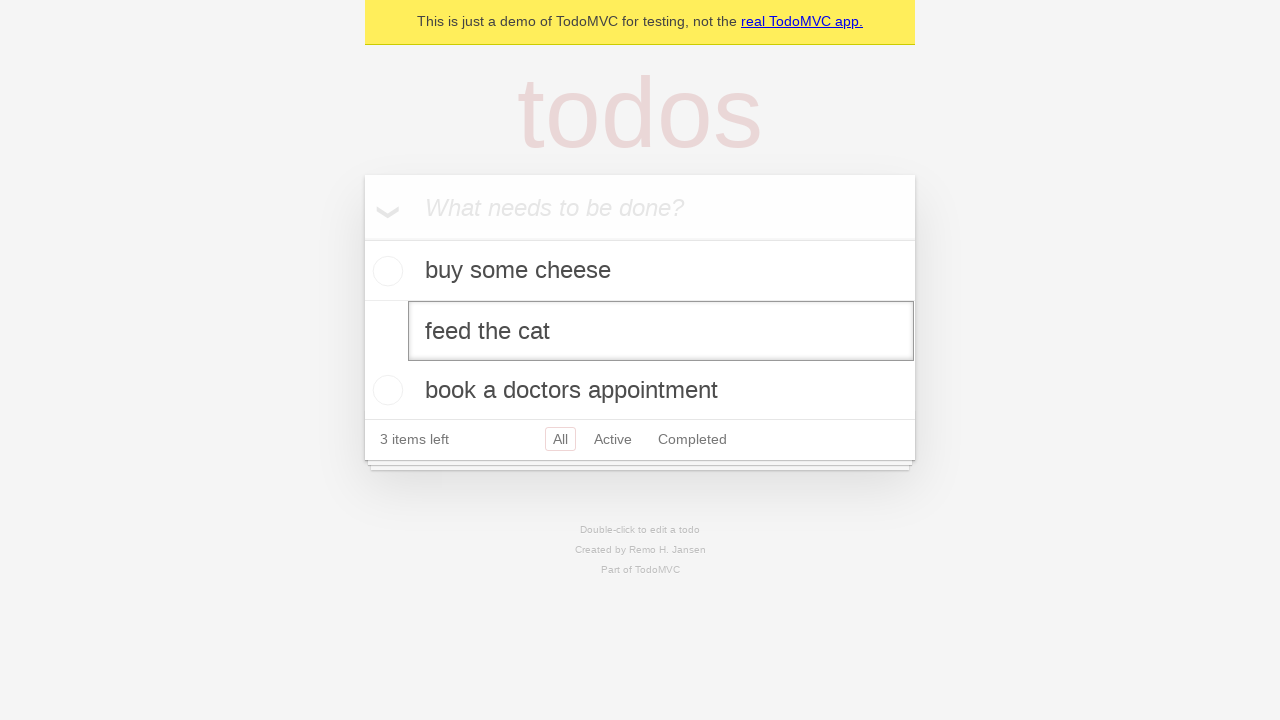

Filled edit textbox with 'buy some sausages' on internal:testid=[data-testid="todo-item"s] >> nth=1 >> internal:role=textbox[nam
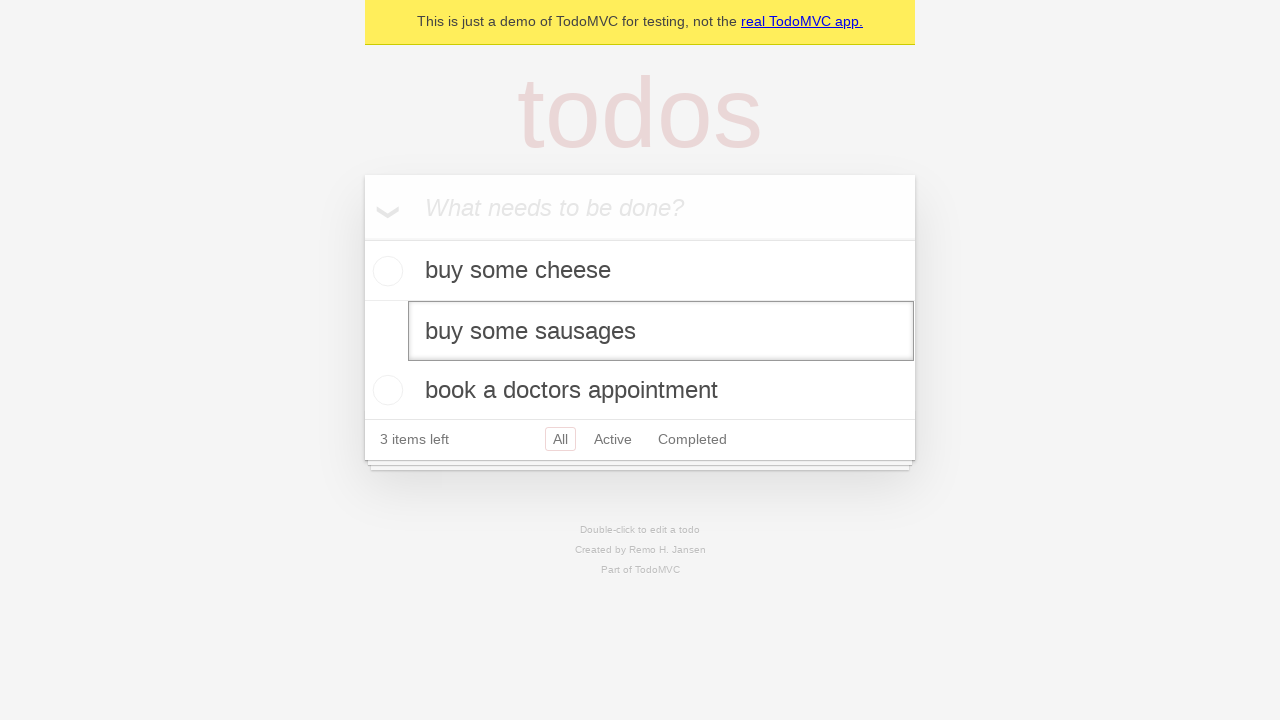

Pressed Escape to cancel edit and verify original text remains on internal:testid=[data-testid="todo-item"s] >> nth=1 >> internal:role=textbox[nam
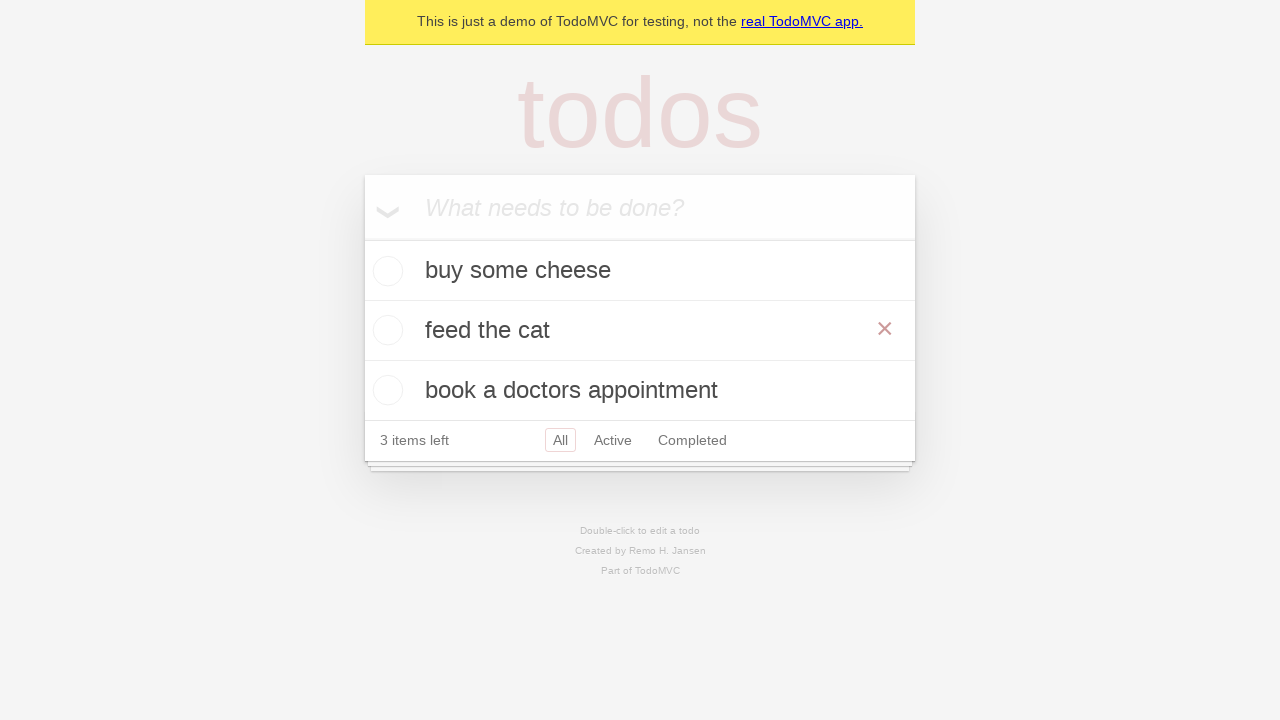

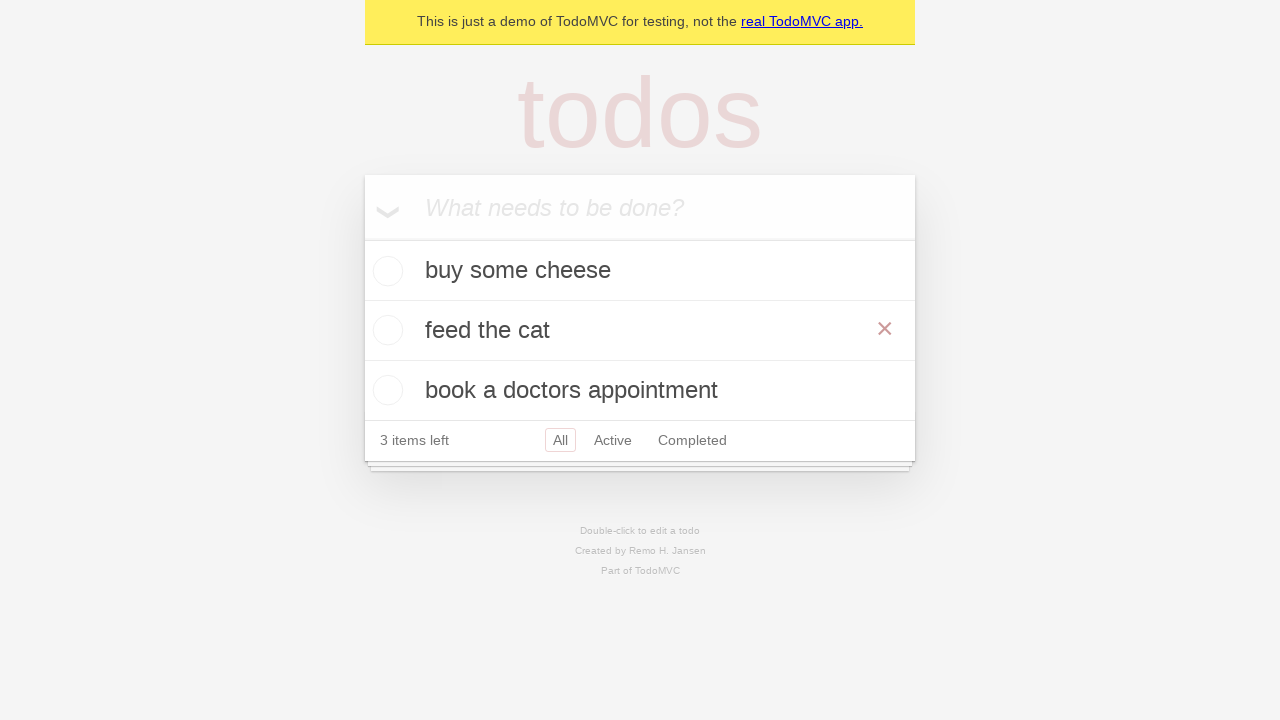